Tests date input by directly typing a date string (May 2, 1959) into the date text box

Starting URL: https://kristinek.github.io/site/examples/actions

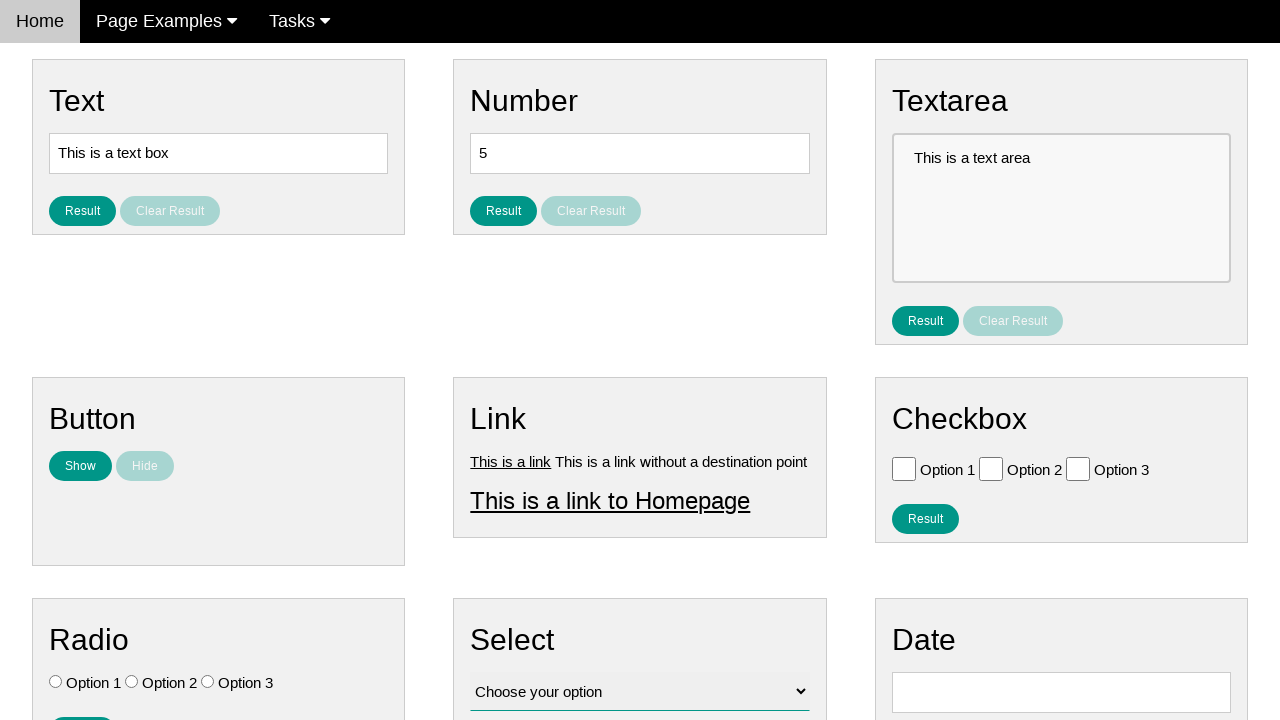

Navigated to actions examples page
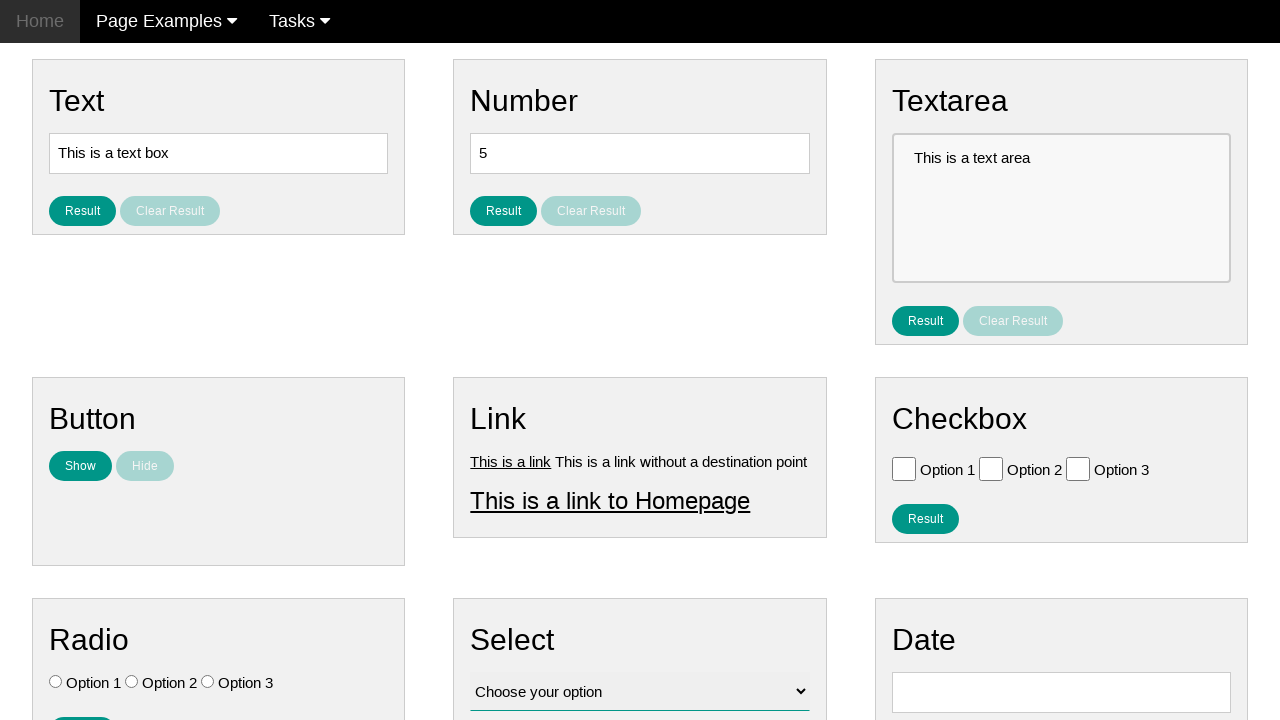

Located date input box element
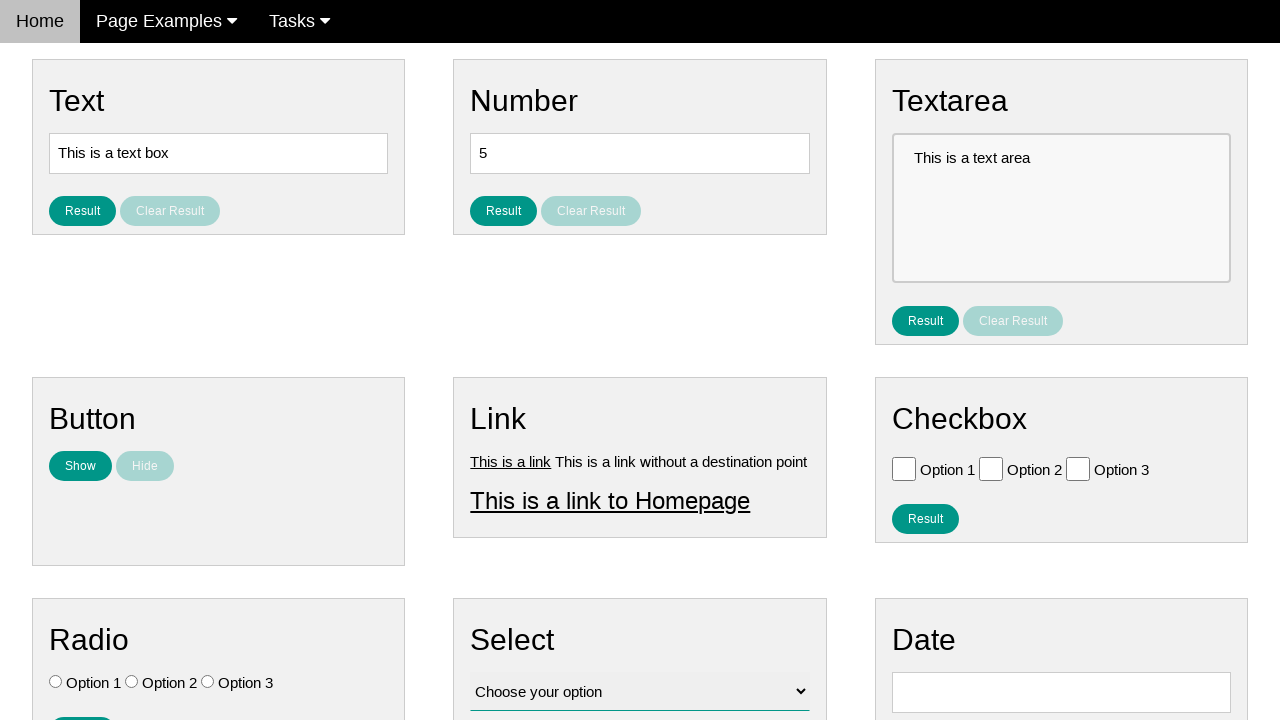

Verified date box is initially empty
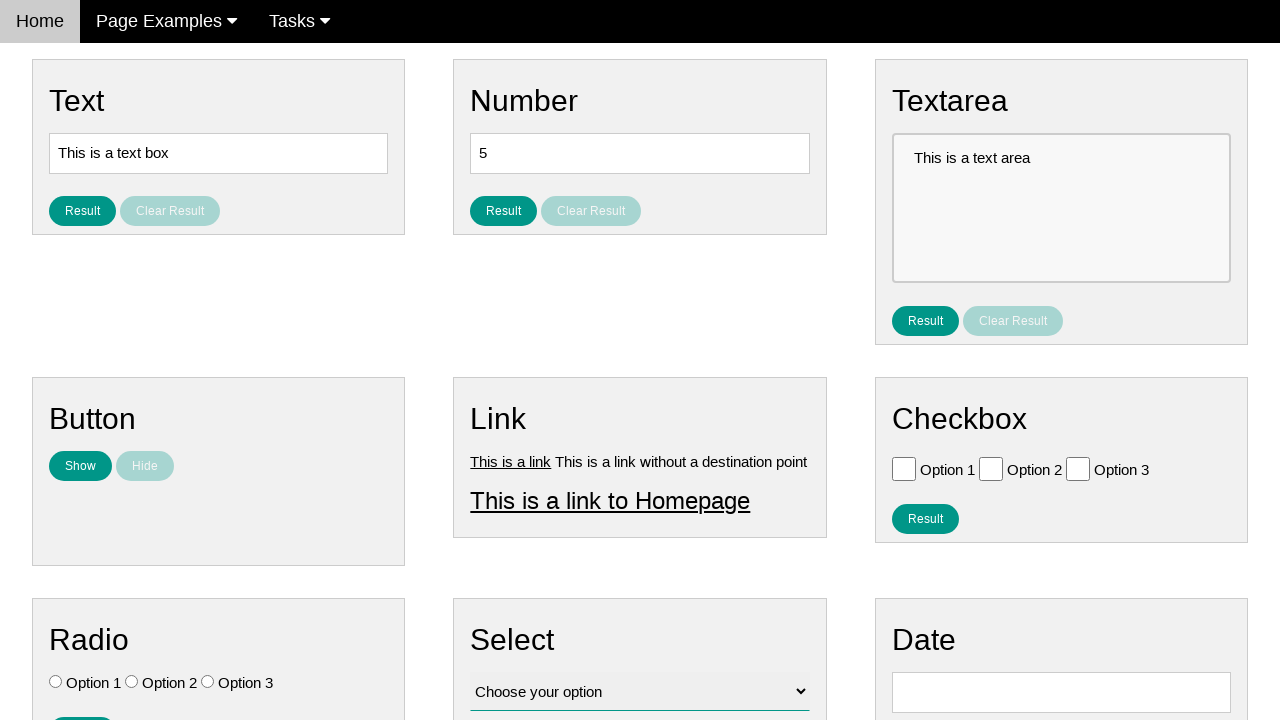

Filled date input box with '05/02/1959' (May 2, 1959) via text entry on #vfb-8
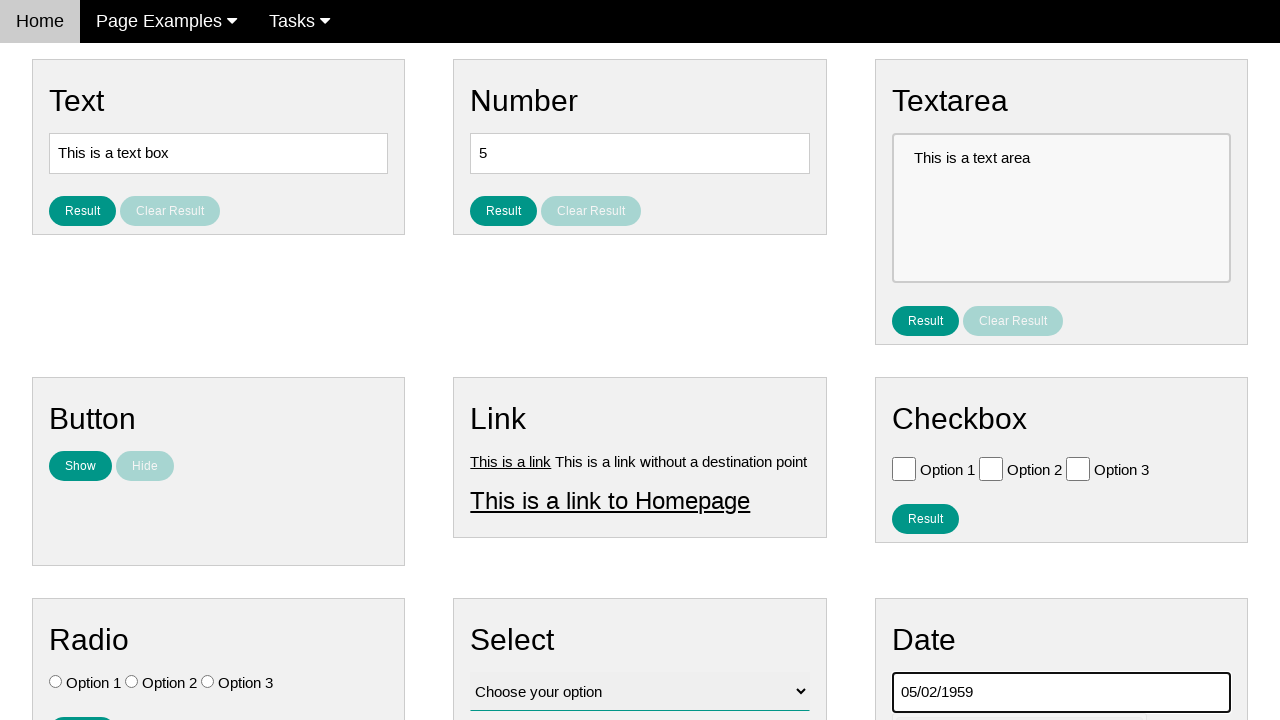

Verified correct date '05/02/1959' is now in the date box
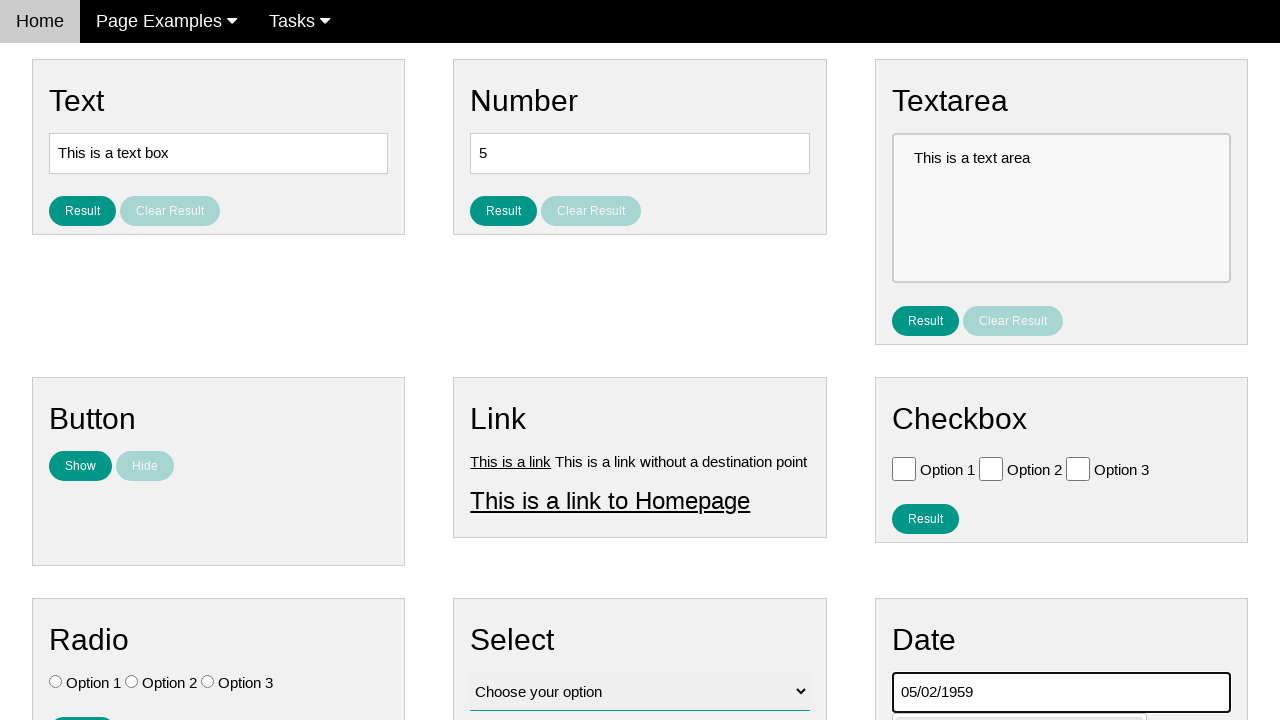

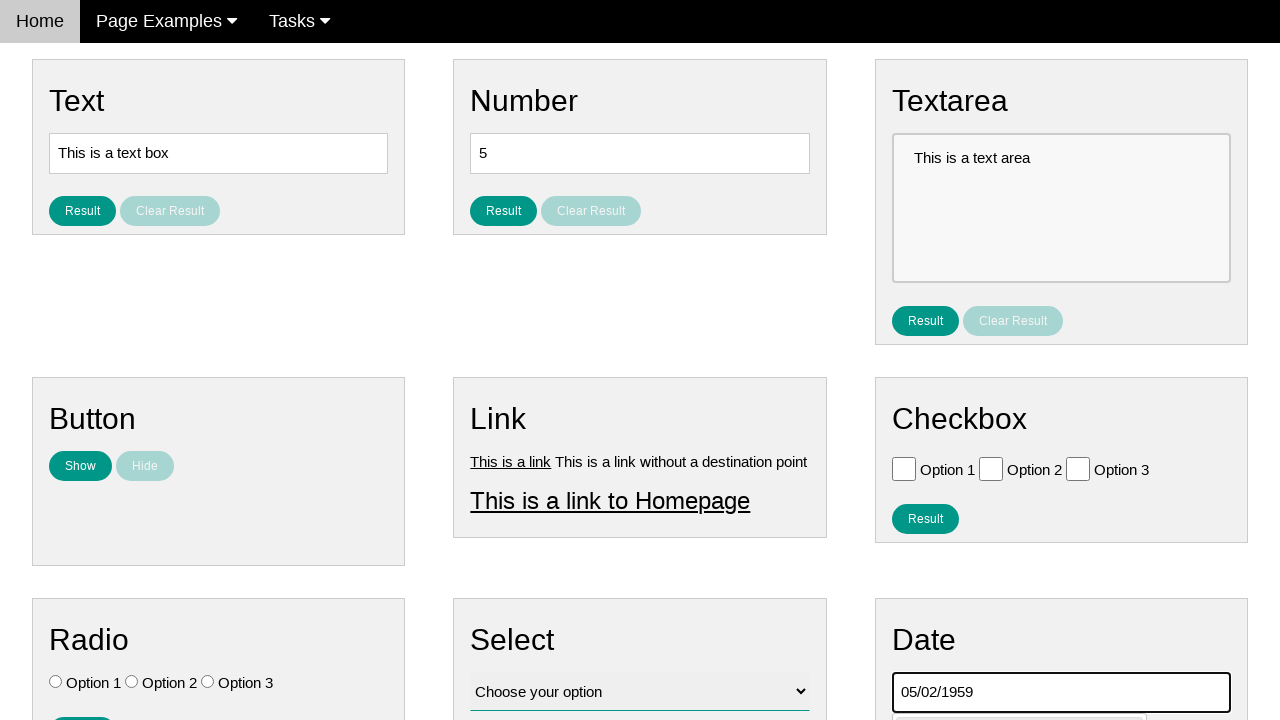